Tests adding all 6 products to cart and verifies they appear in the cart page

Starting URL: https://www.saucedemo.com/

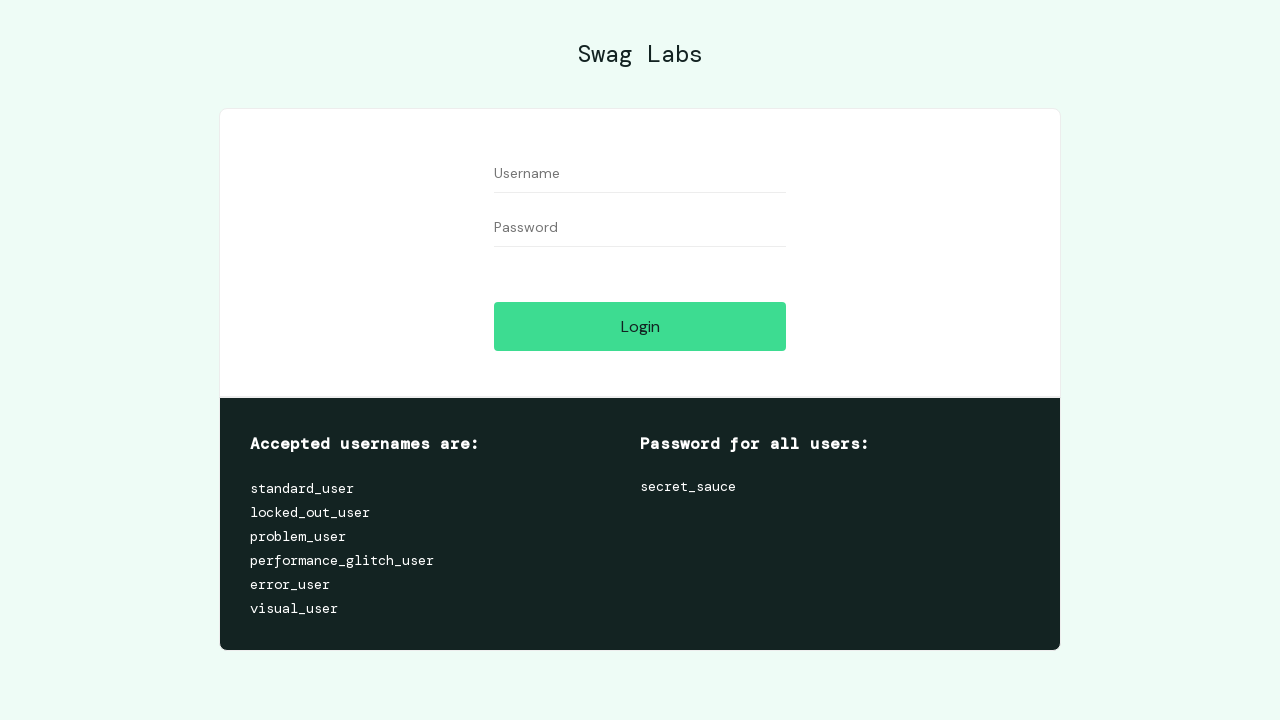

Filled username field with 'standard_user' on #user-name
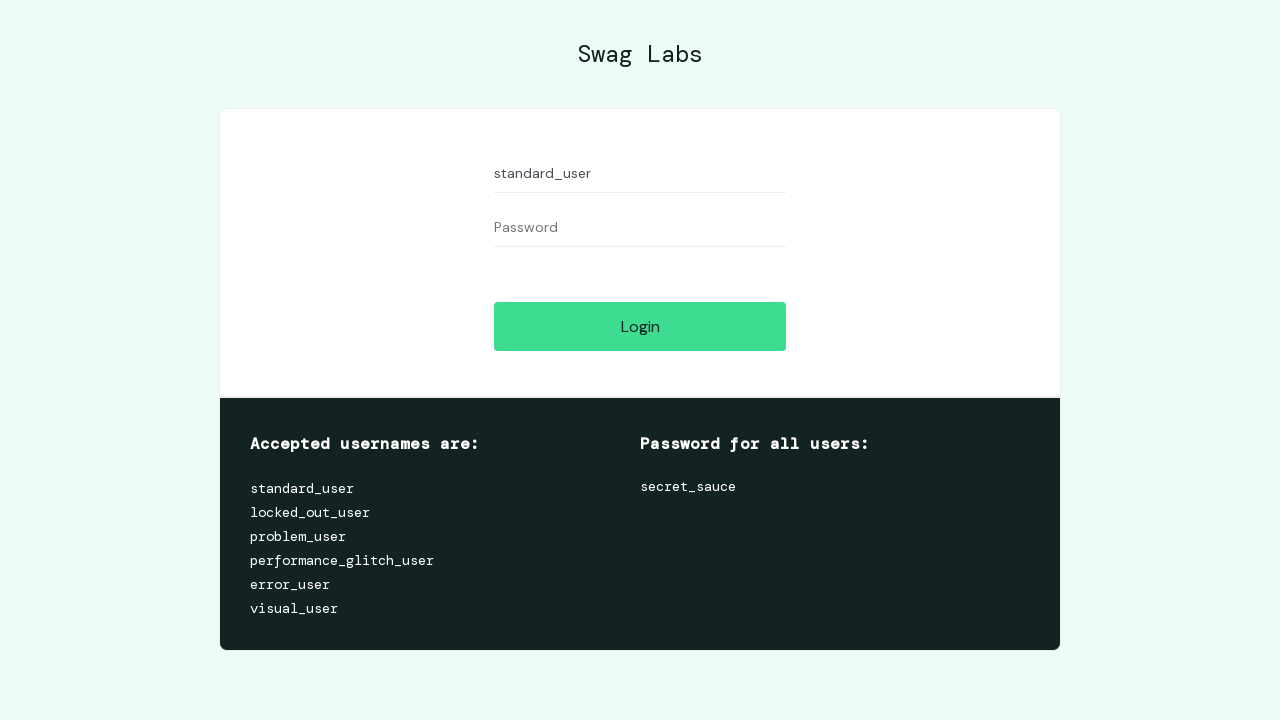

Filled password field with 'secret_sauce' on #password
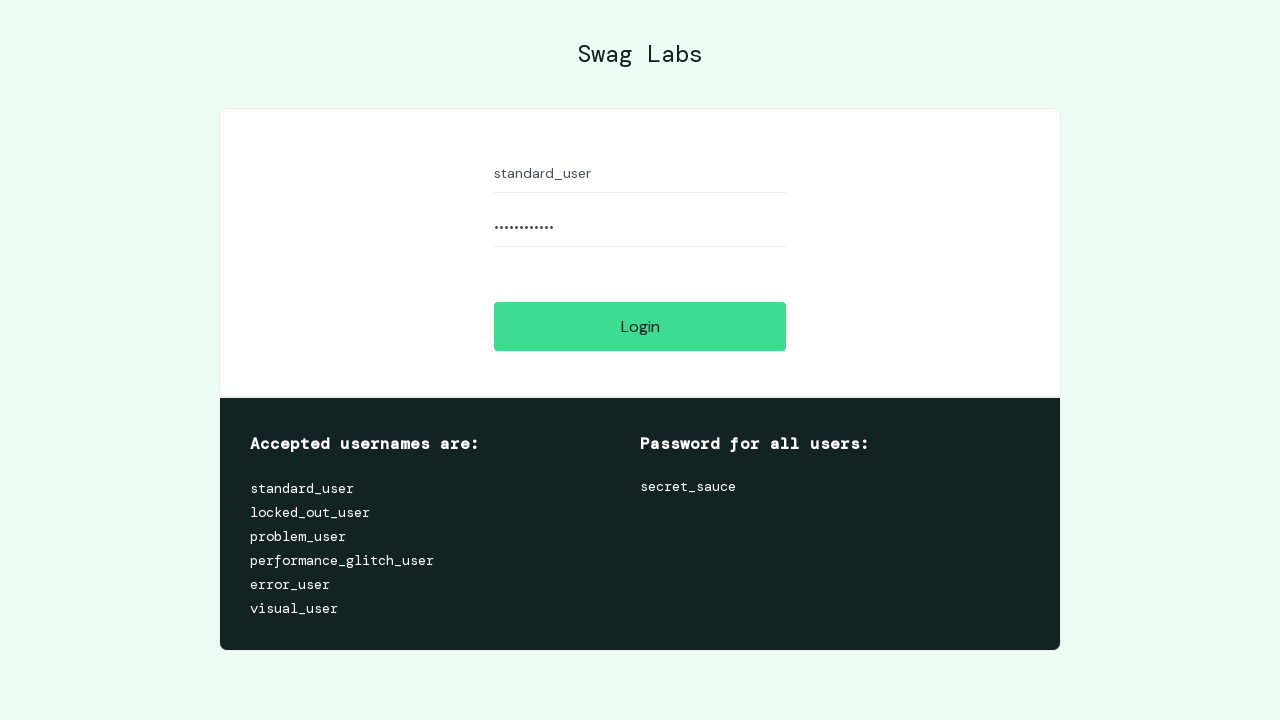

Clicked login button at (640, 326) on #login-button
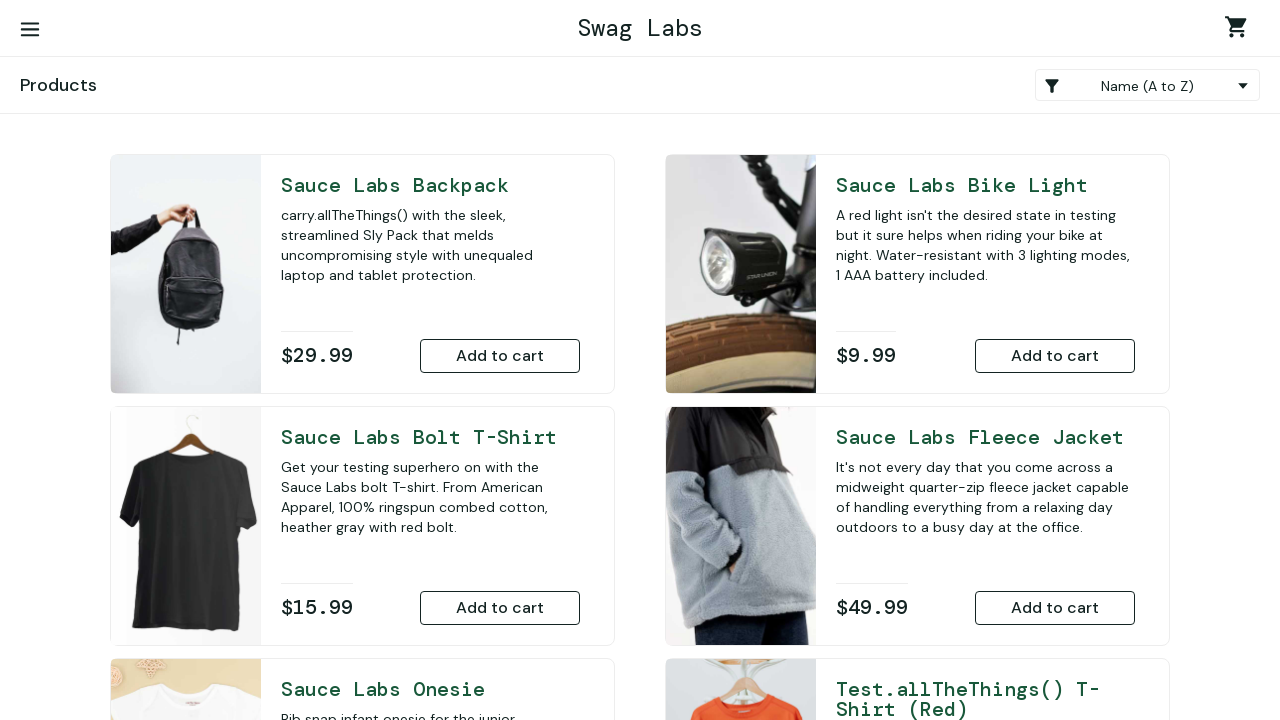

Inventory page loaded with add to cart buttons visible
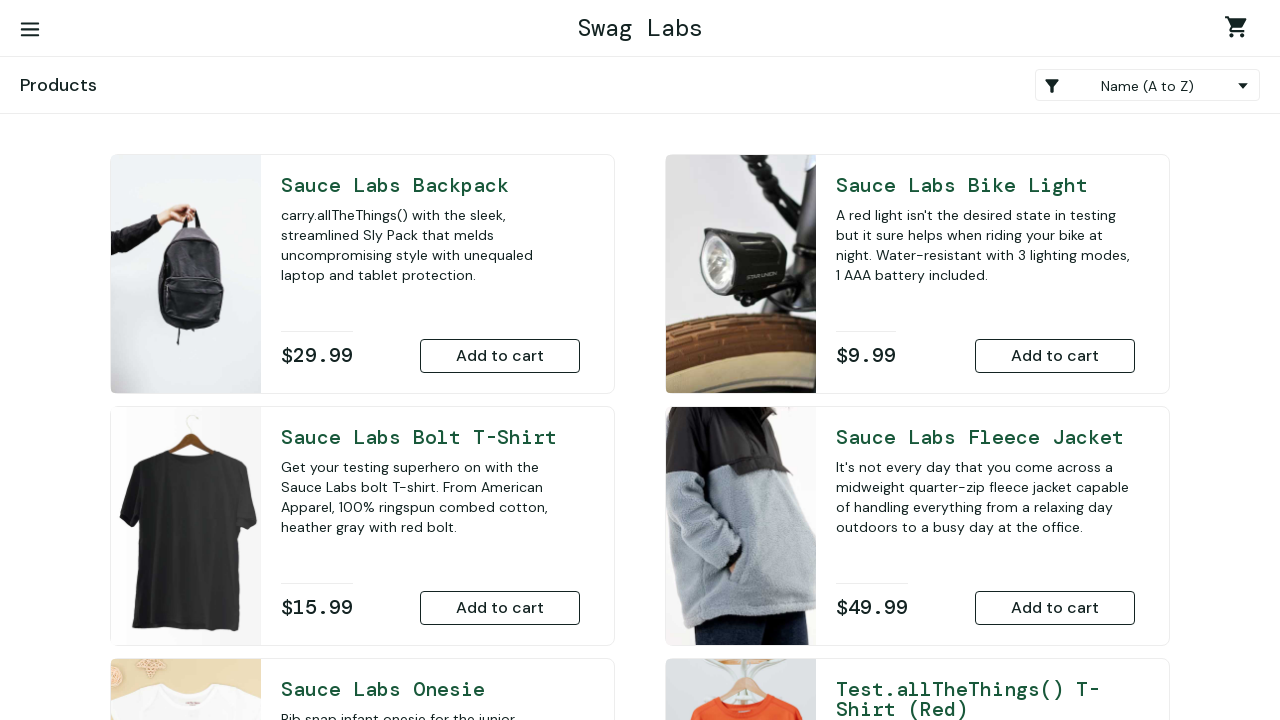

Clicked add to cart button for a product at (500, 356) on .btn_inventory >> nth=0
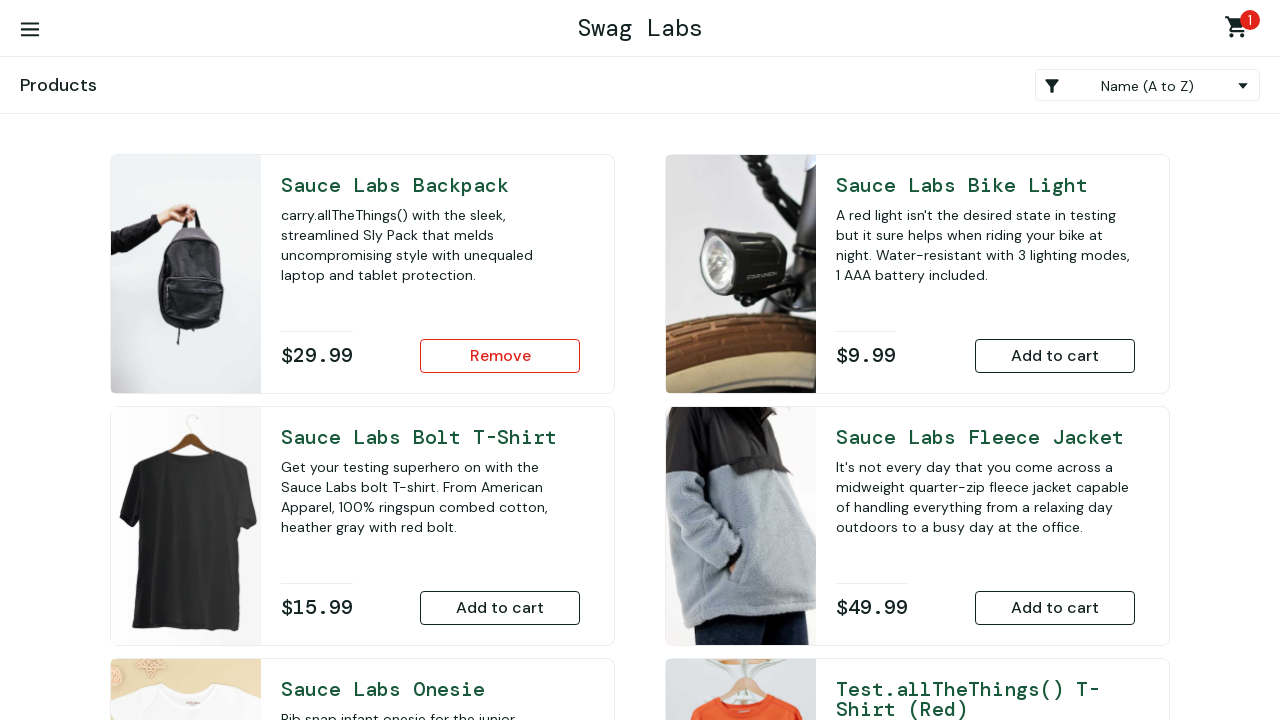

Clicked add to cart button for a product at (1055, 356) on .btn_inventory >> nth=1
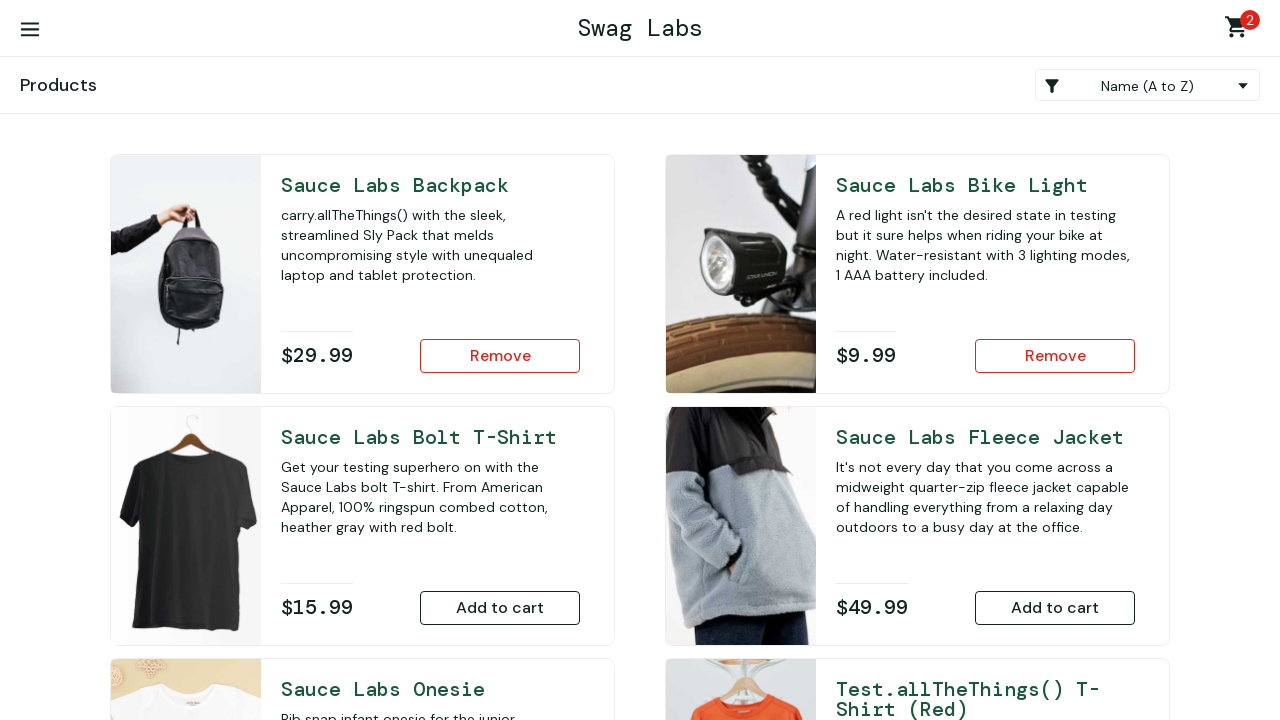

Clicked add to cart button for a product at (500, 608) on .btn_inventory >> nth=2
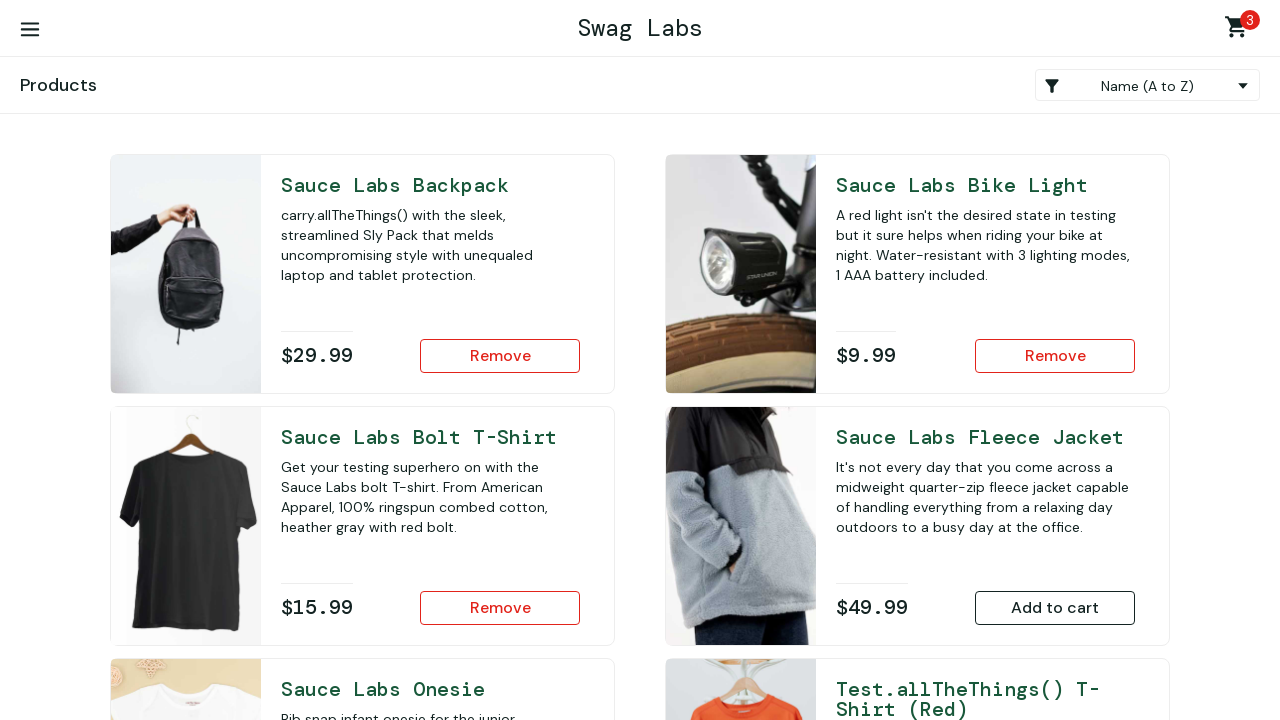

Clicked add to cart button for a product at (1055, 608) on .btn_inventory >> nth=3
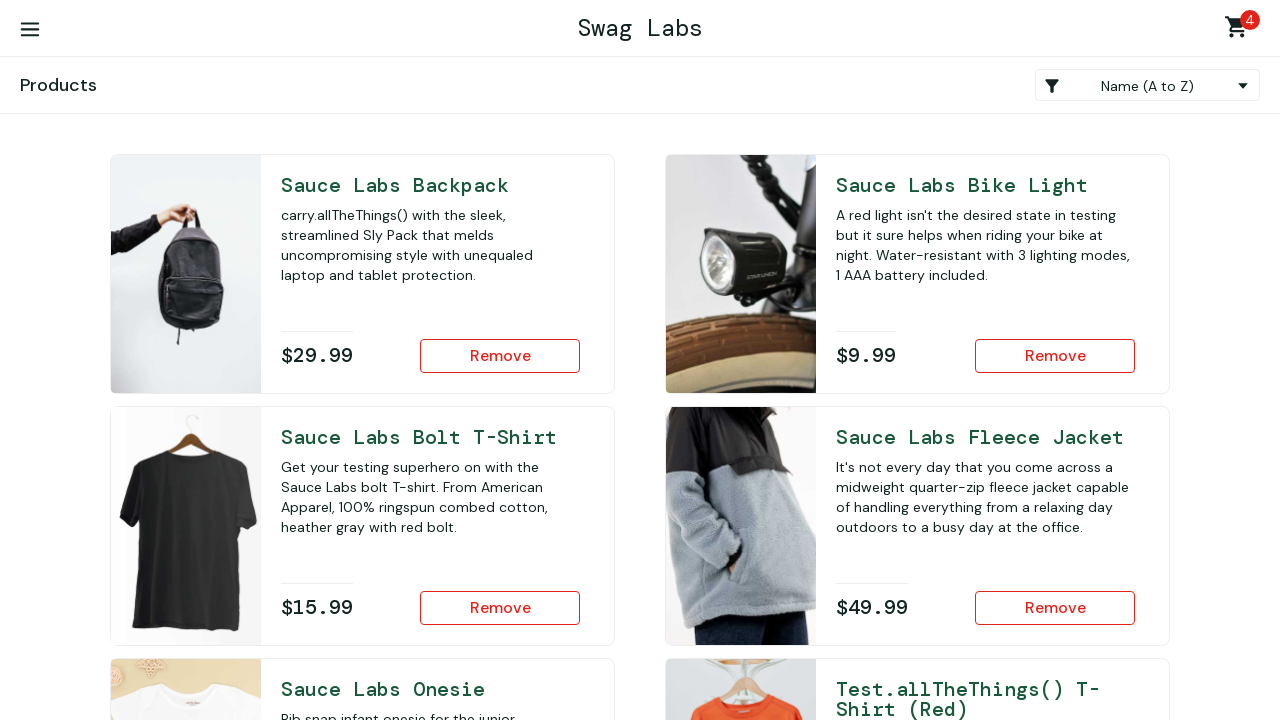

Clicked add to cart button for a product at (500, 470) on .btn_inventory >> nth=4
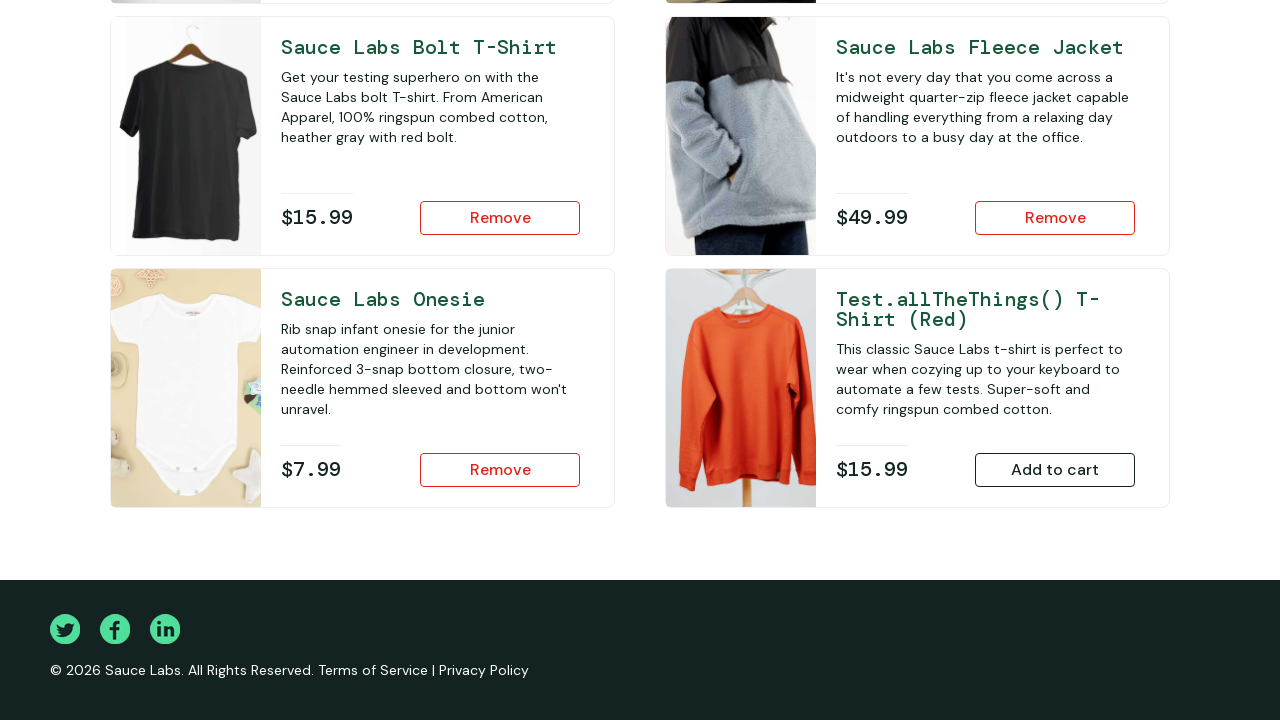

Clicked add to cart button for a product at (1055, 470) on .btn_inventory >> nth=5
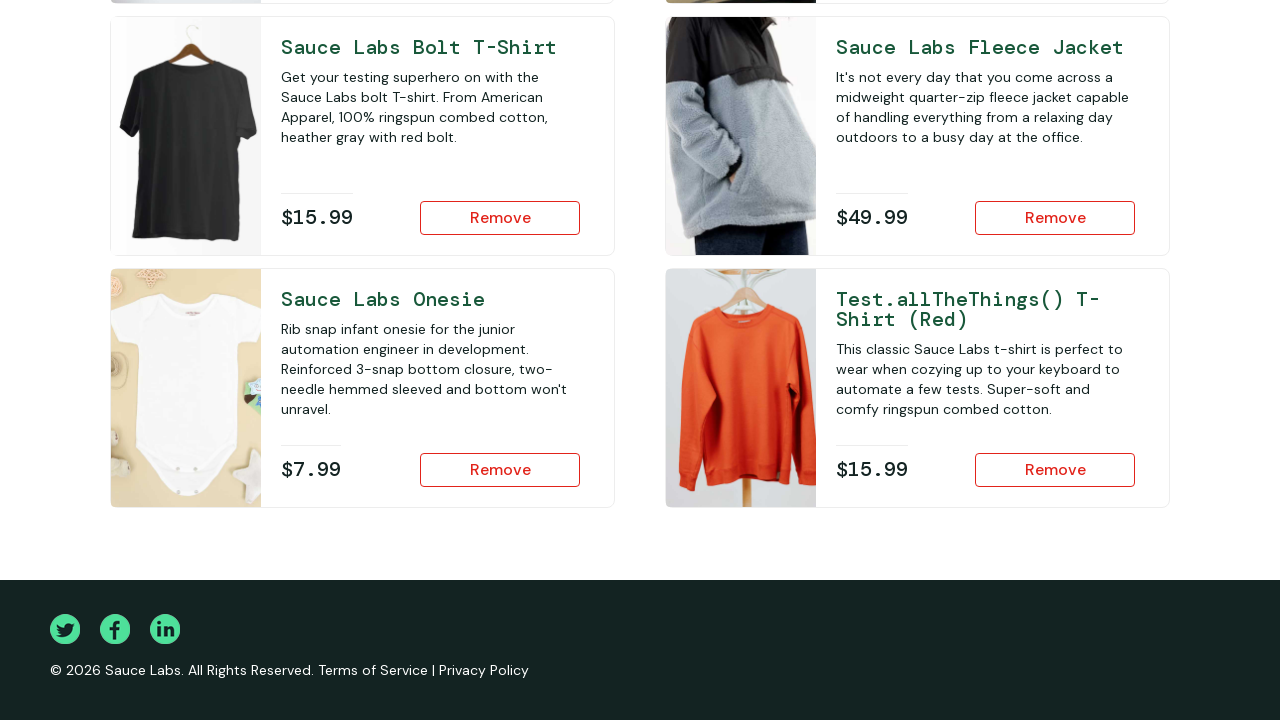

Clicked shopping cart icon to navigate to cart page at (1240, 30) on .shopping_cart_container
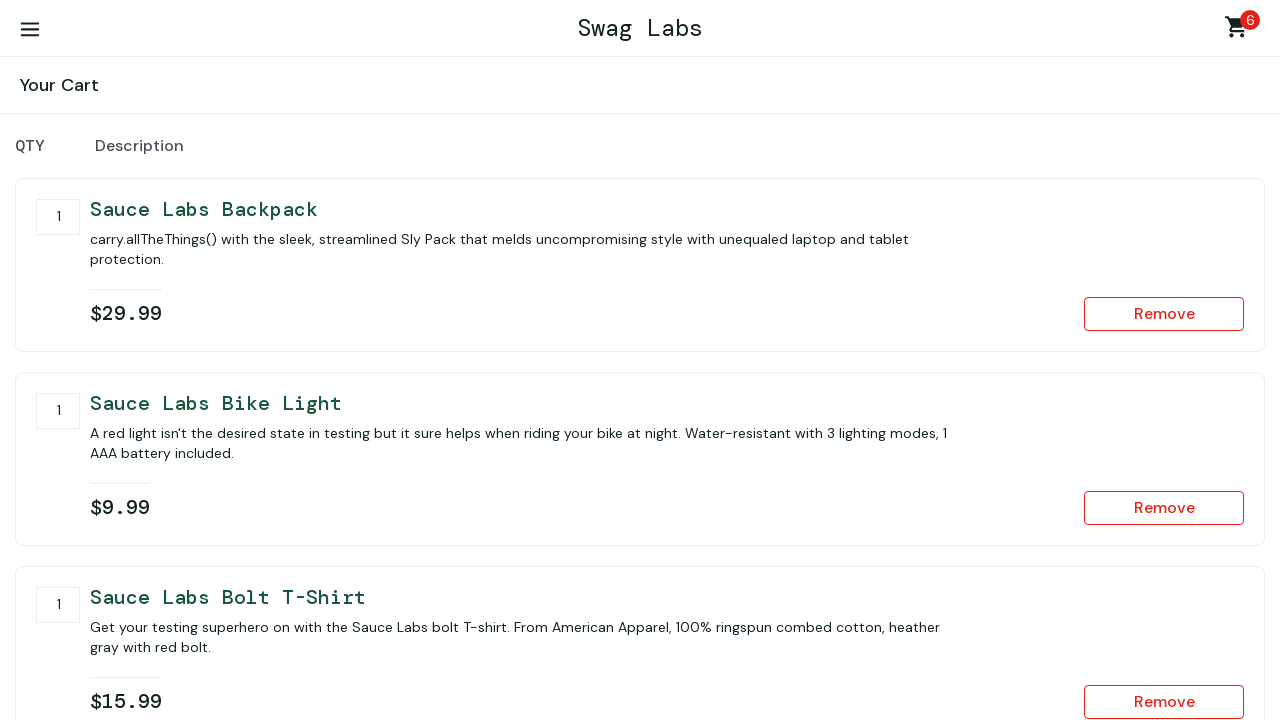

Cart items loaded
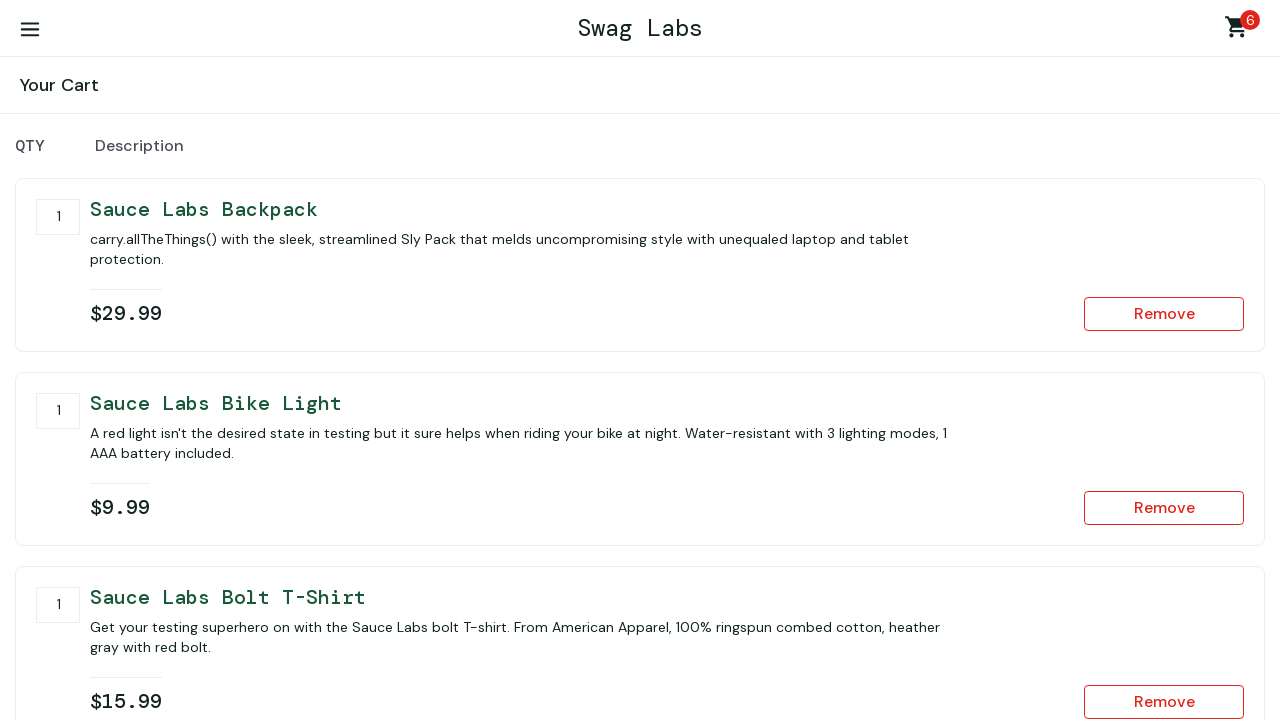

Verified all 6 items are present in cart
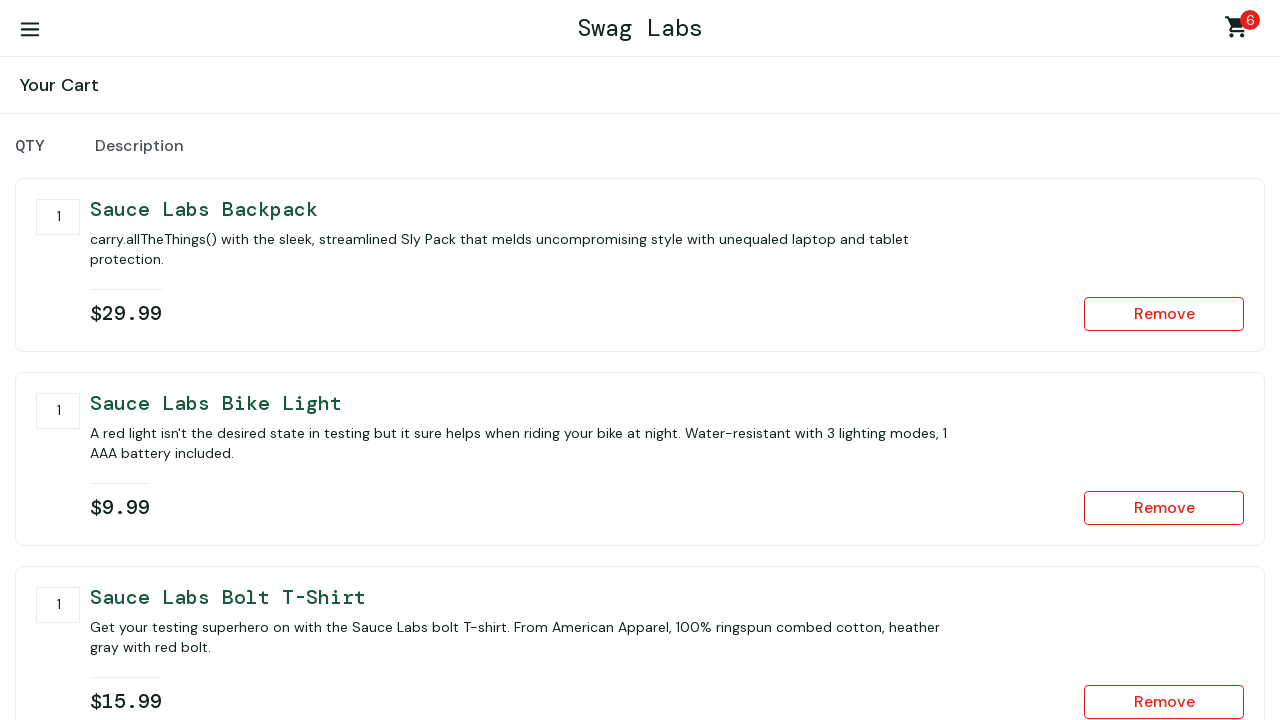

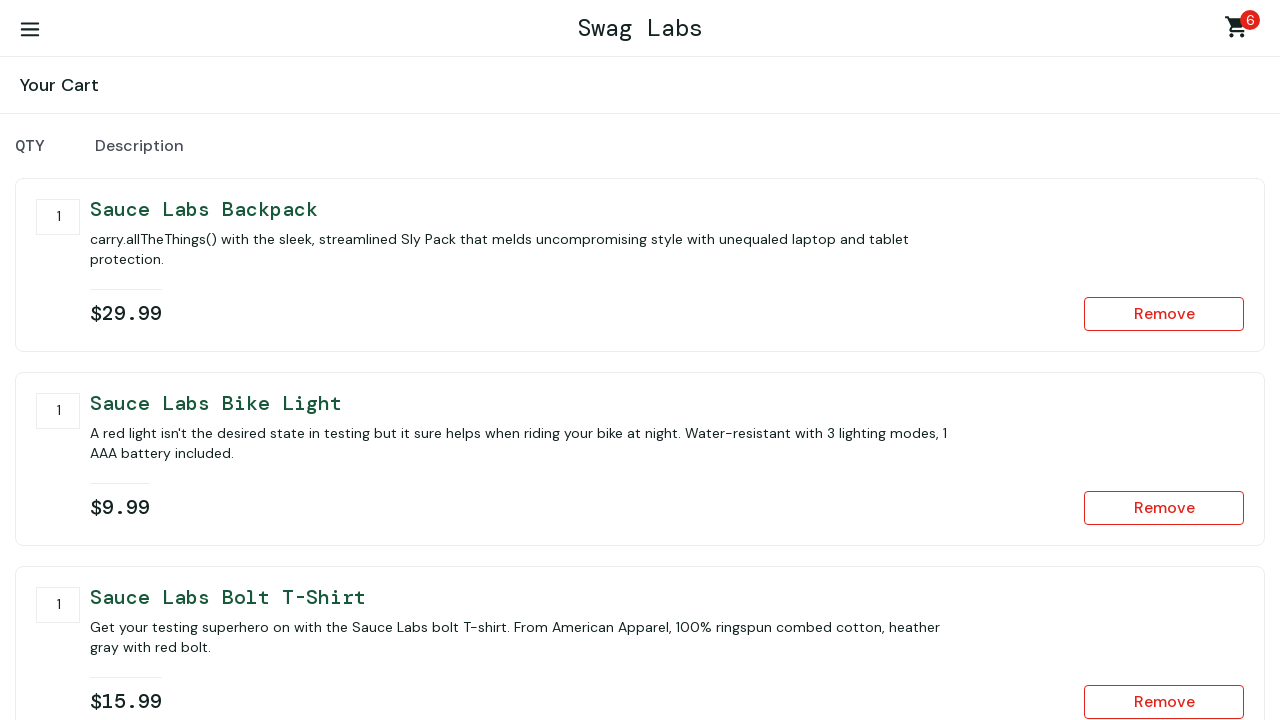